Tests opening a new tab by navigating to Multiple Windows page and opening a new browser tab

Starting URL: https://the-internet.herokuapp.com/

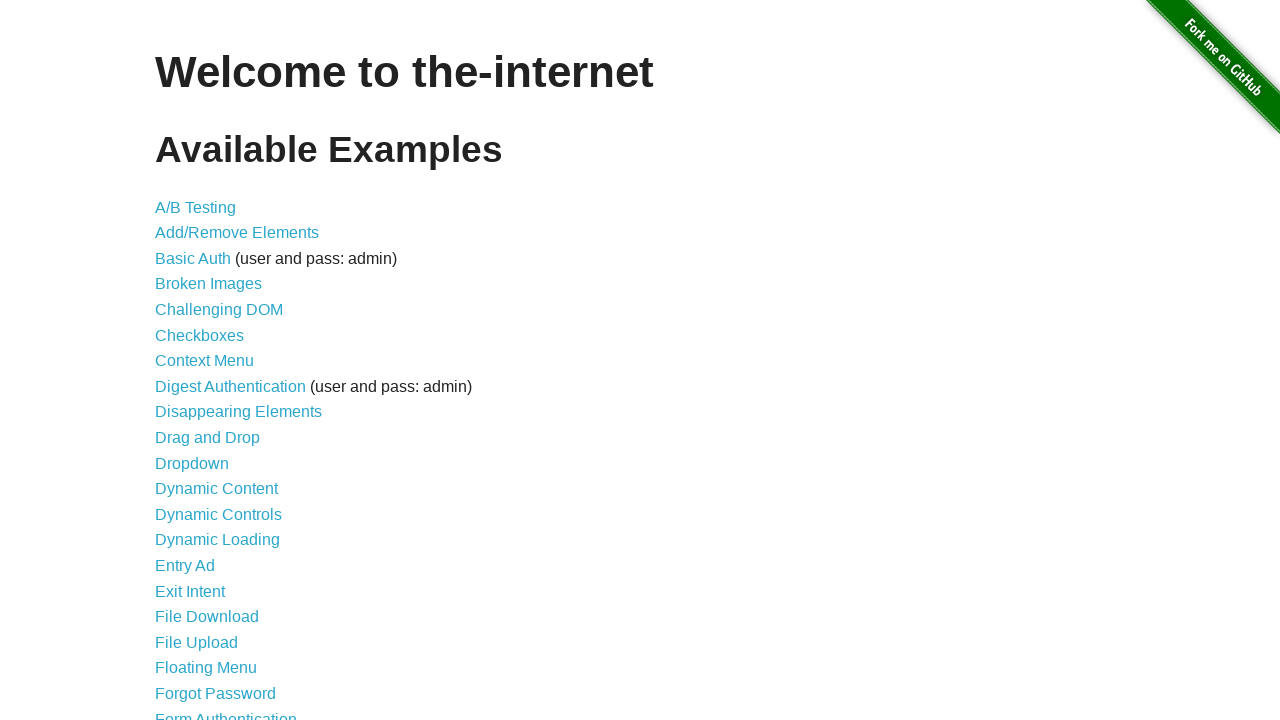

Clicked on Multiple Windows link at (218, 369) on text=Multiple Windows
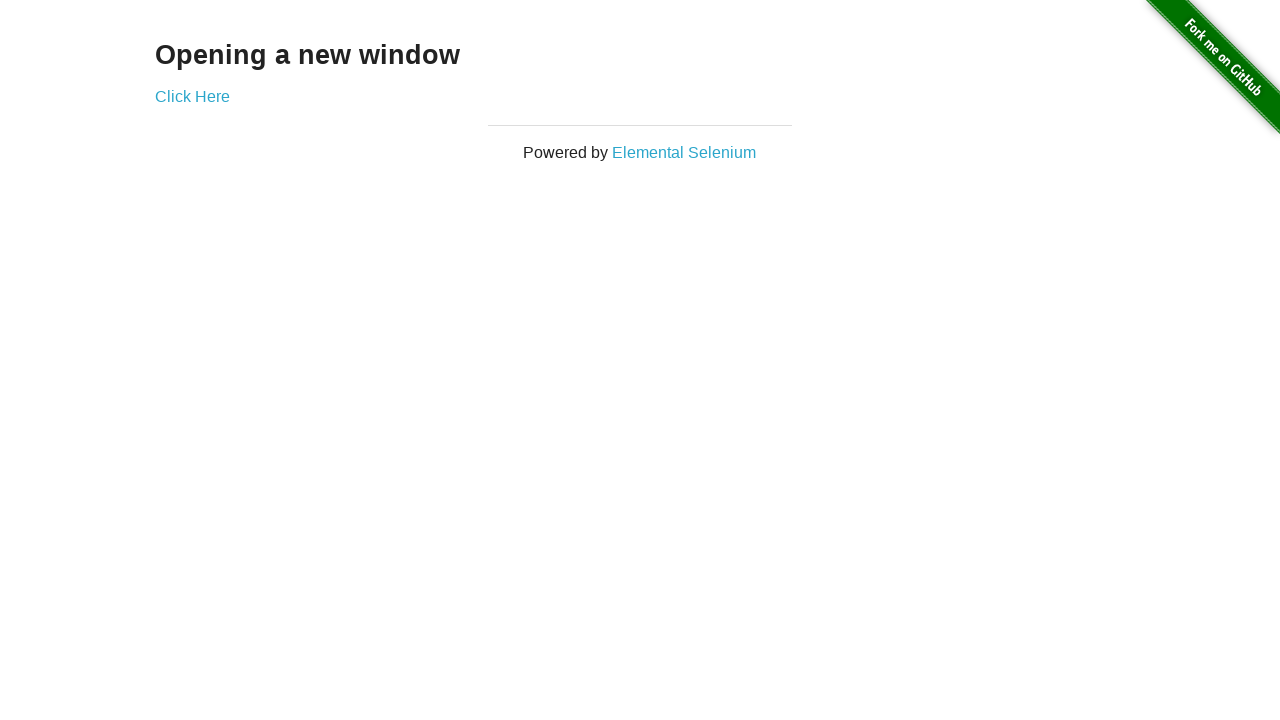

Opened a new browser tab
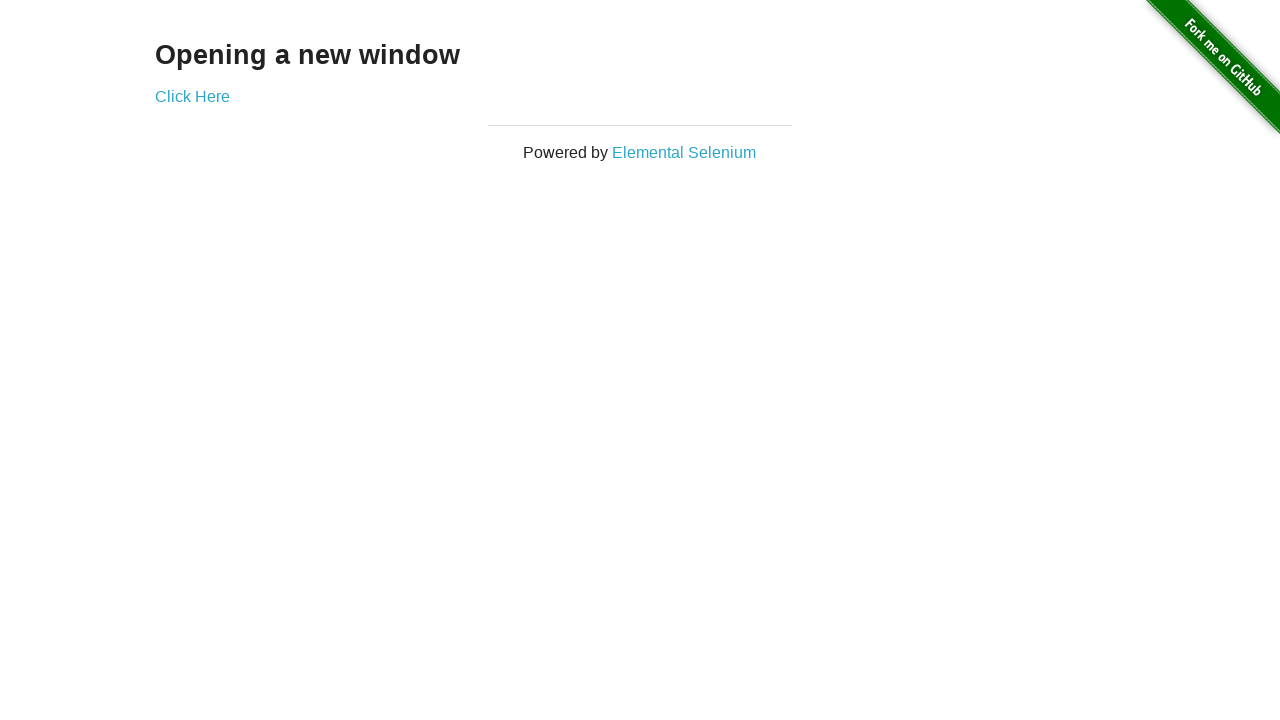

Navigated new tab to about:blank
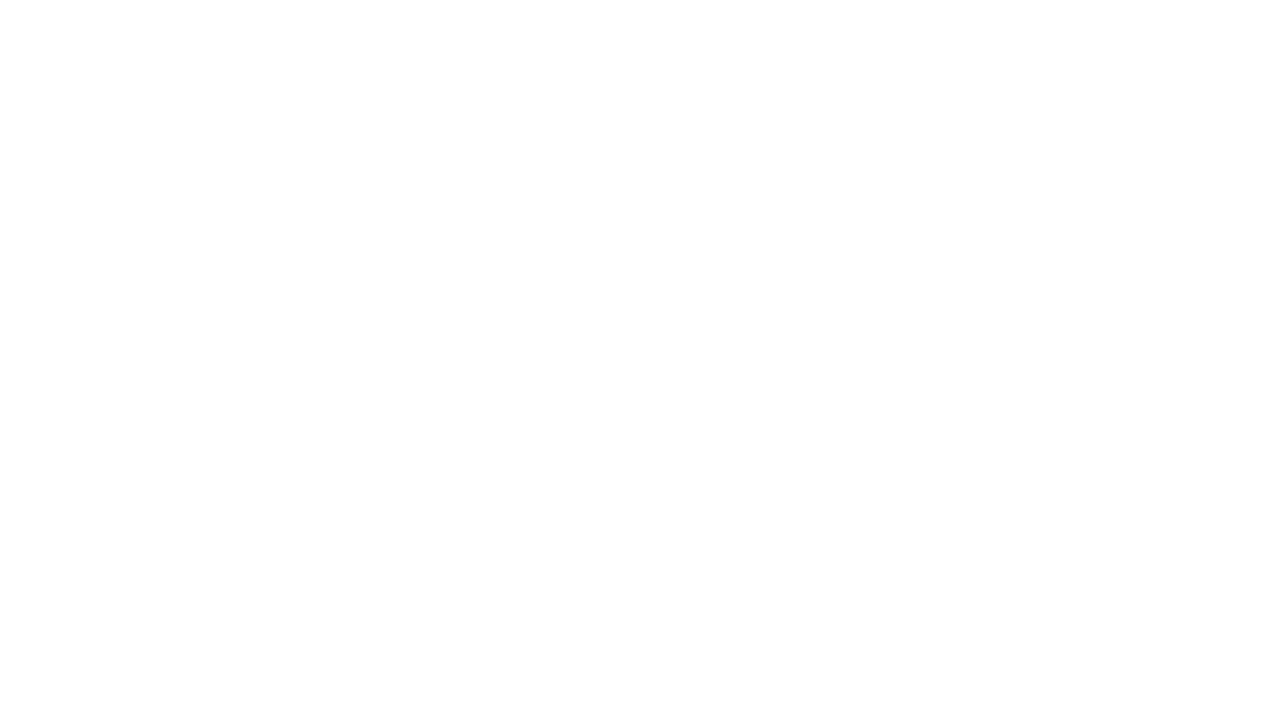

Closed the new browser tab
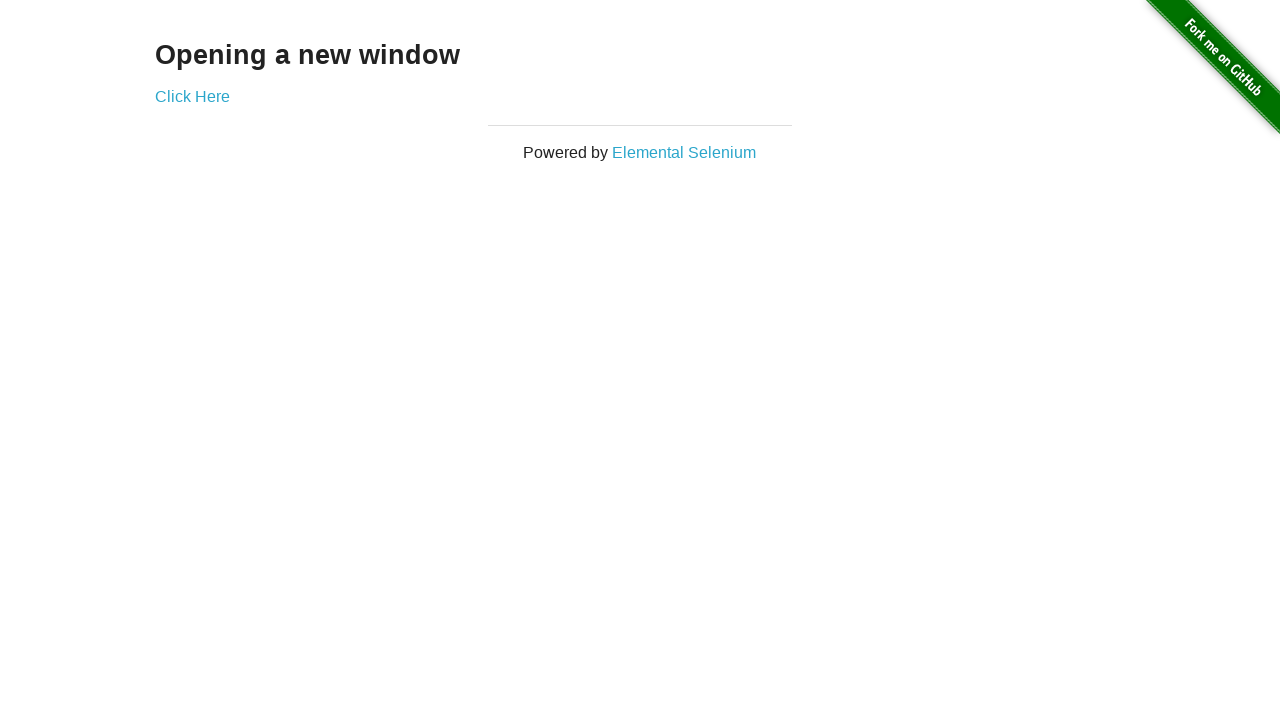

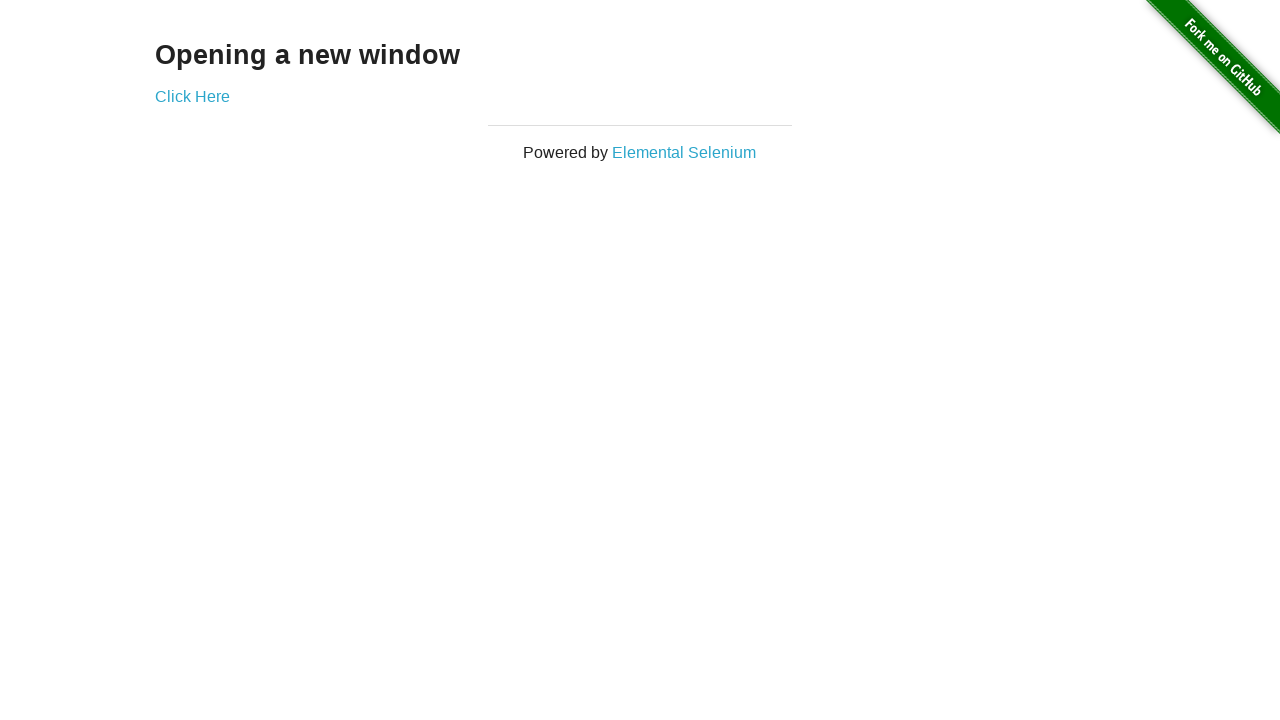